Clicks on letter I link and verifies languages starting with I are displayed

Starting URL: https://www.99-bottles-of-beer.net/abc.html

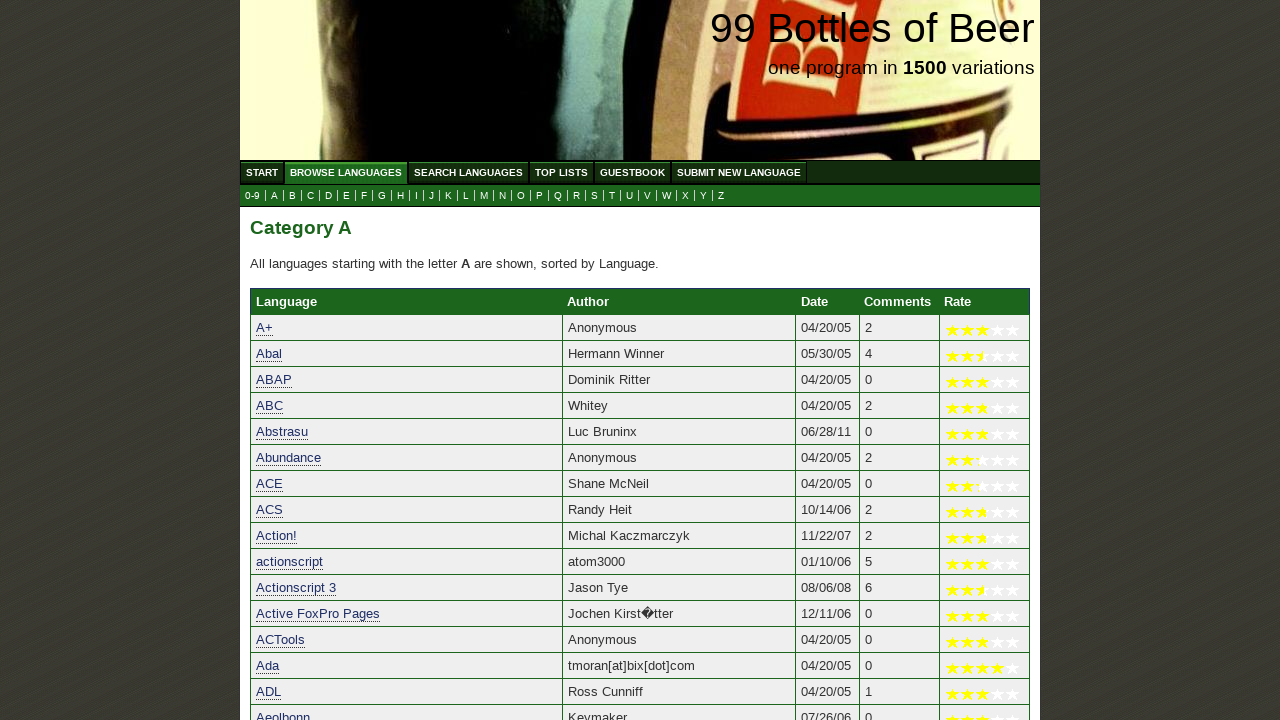

Clicked on letter I link to view languages starting with I at (416, 196) on xpath=//a[@href='i.html']
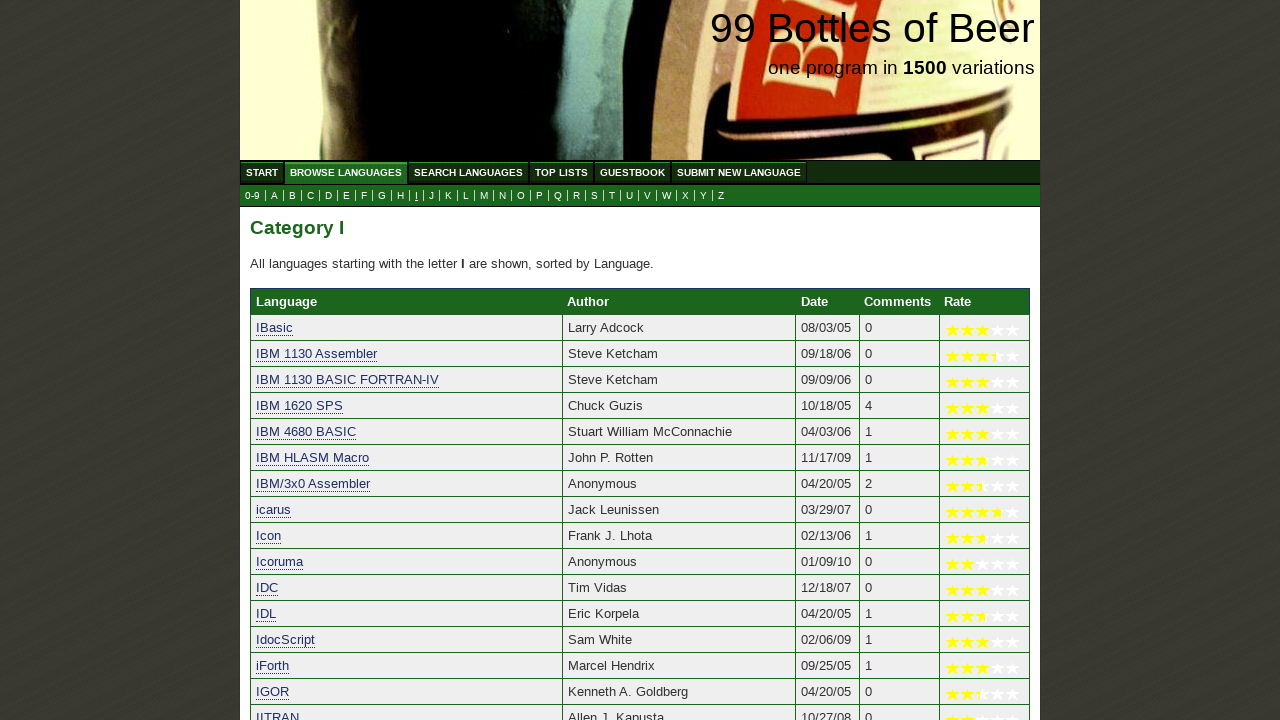

Languages starting with I loaded successfully
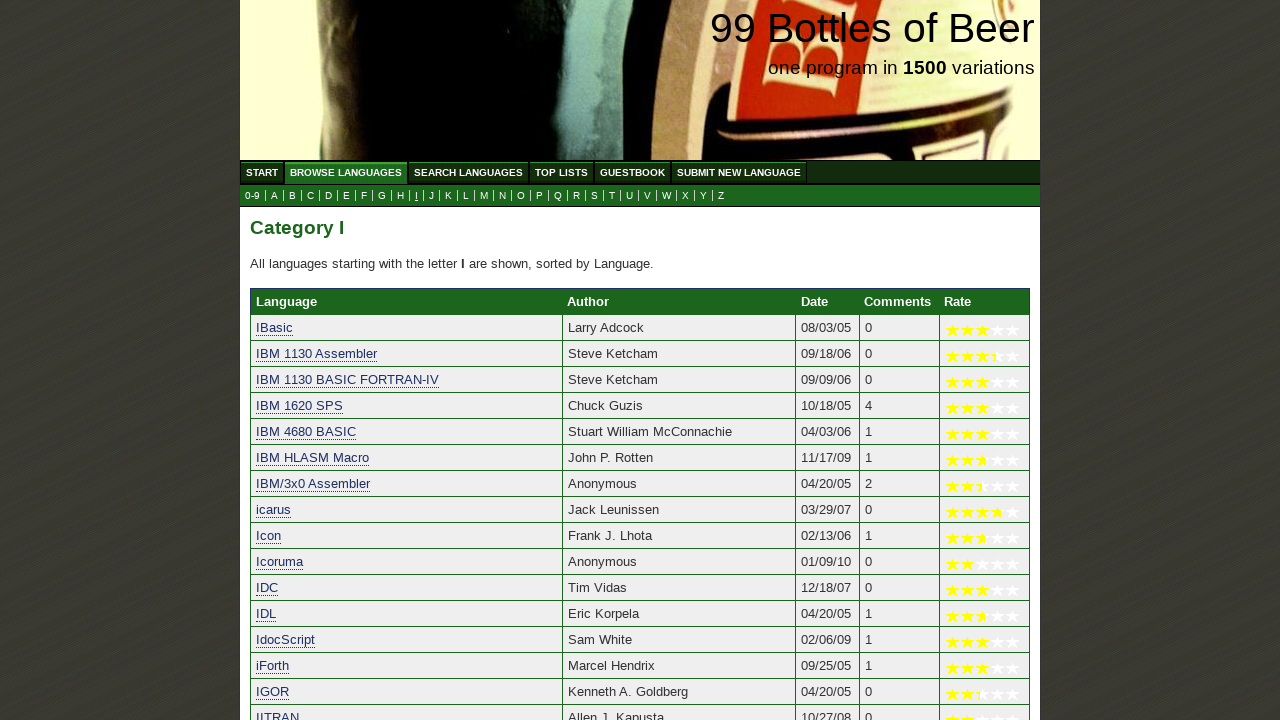

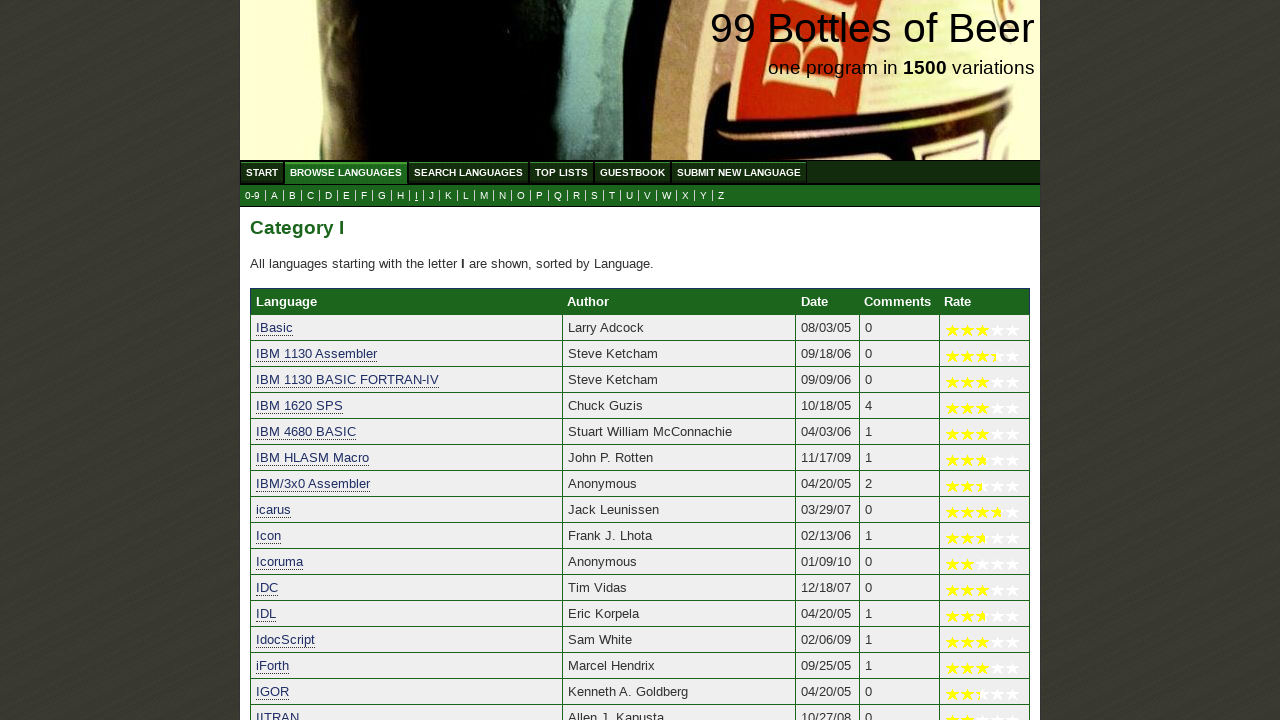